Tests shoe browsing functionality by navigating to the shoes page, clicking on a shoe to view details, and attempting to add it to cart

Starting URL: https://newsteps.fit/shoes

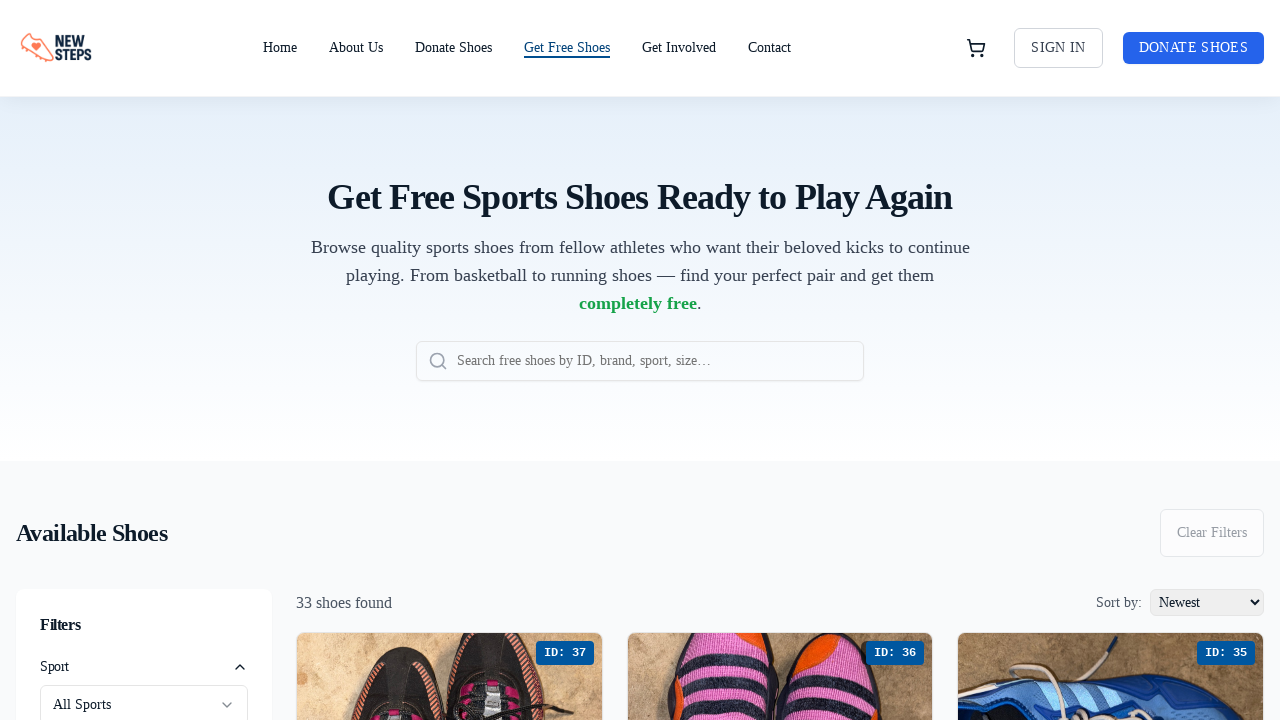

Waited for page to reach networkidle state
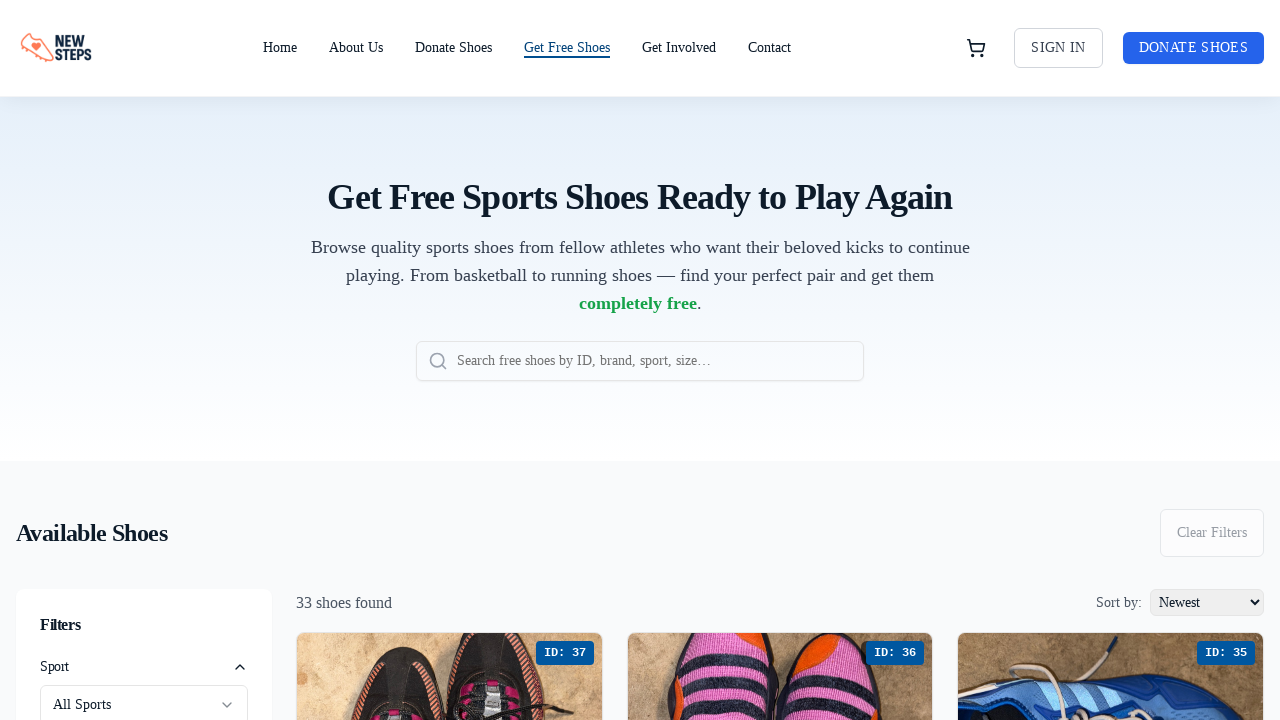

Waited 3 seconds for page initialization
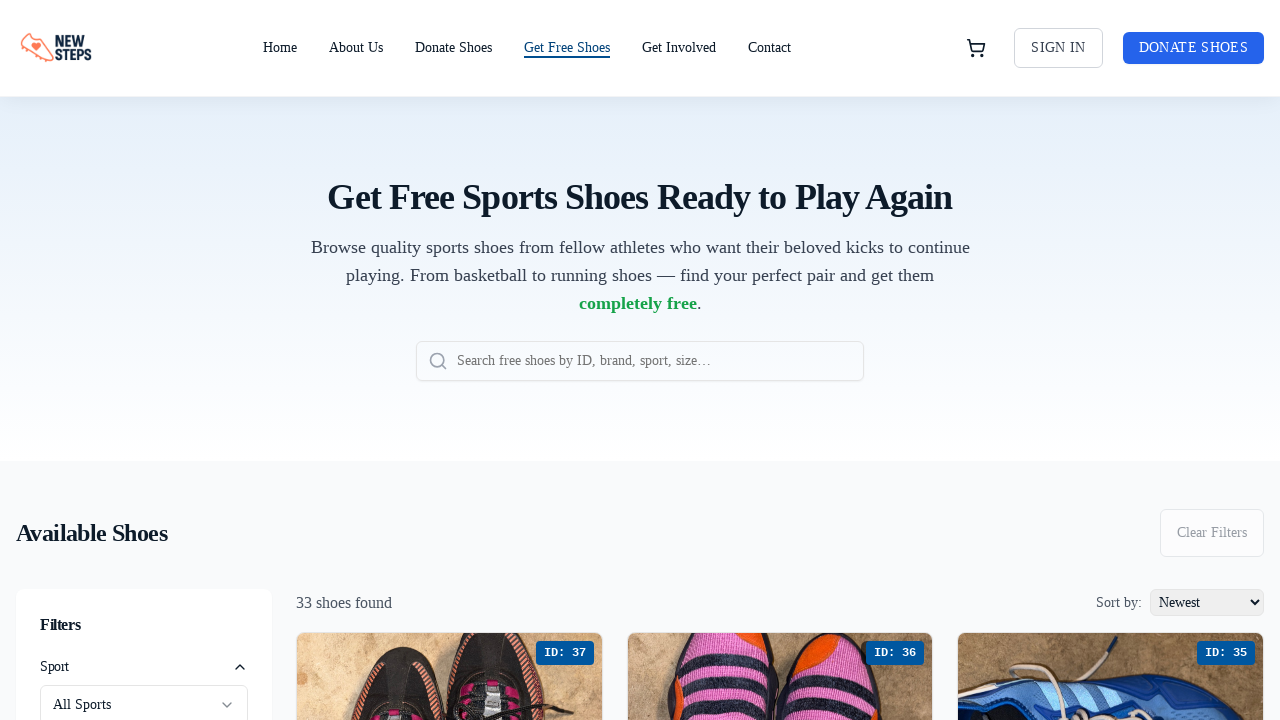

Found and clicked first shoe using selector: a[href*="/shoes/"] at (449, 416) on a[href*="/shoes/"] >> nth=0
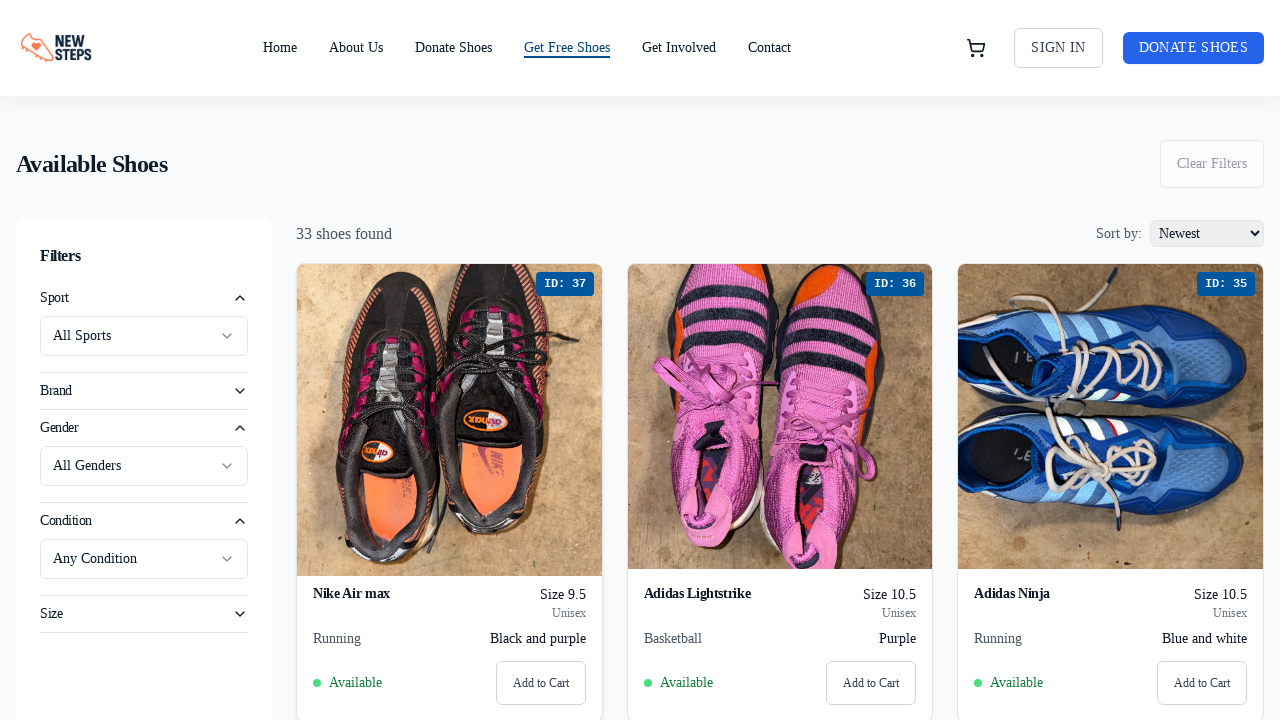

Waited 5 seconds for shoe detail page to load
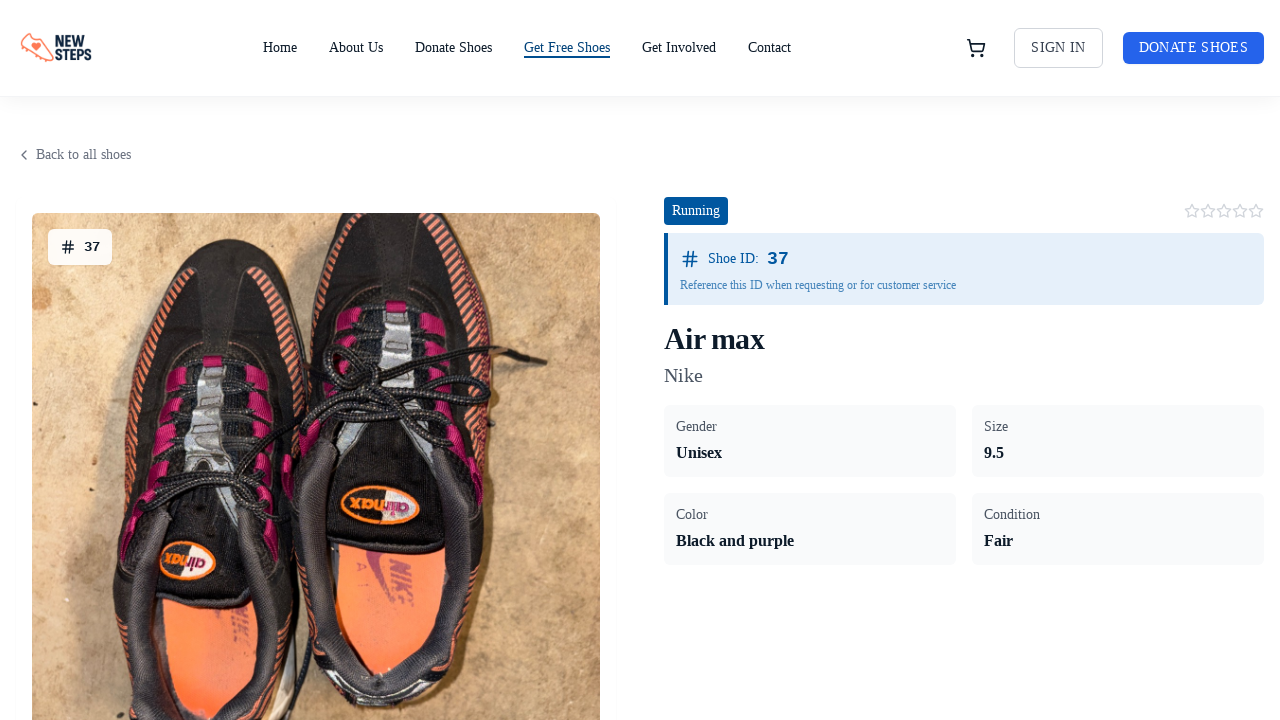

Waited for shoe detail page to reach networkidle state
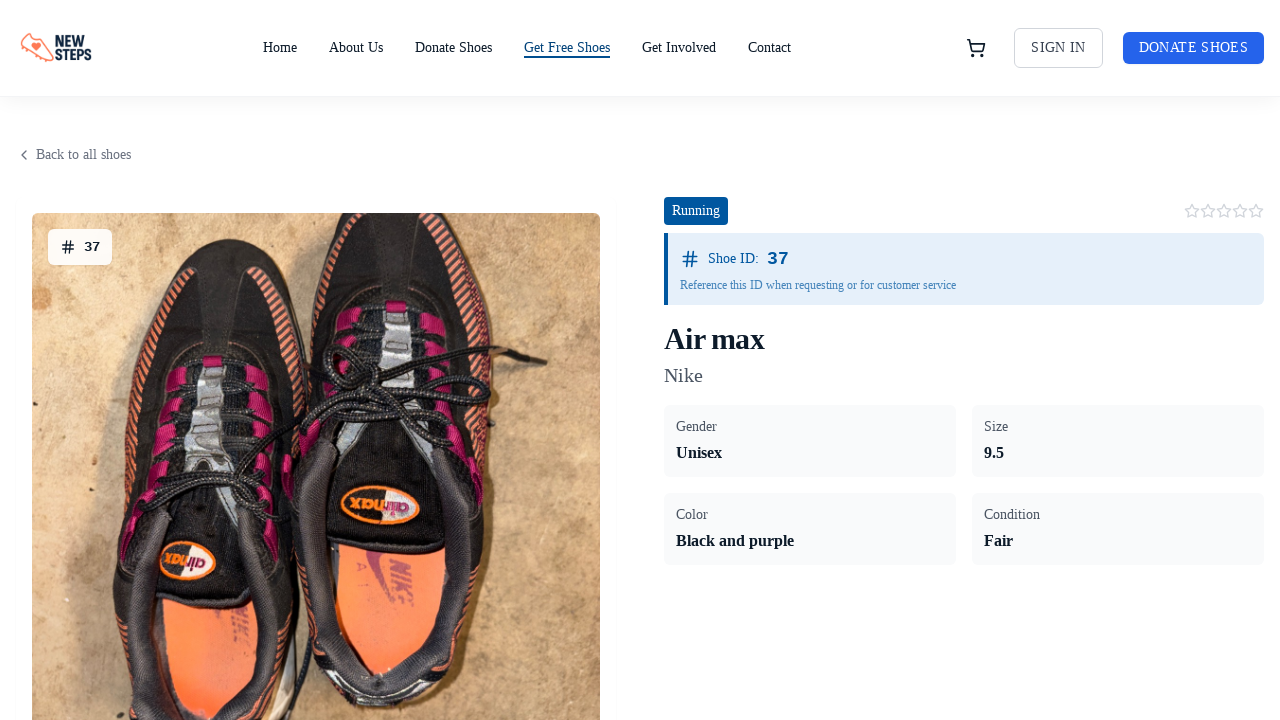

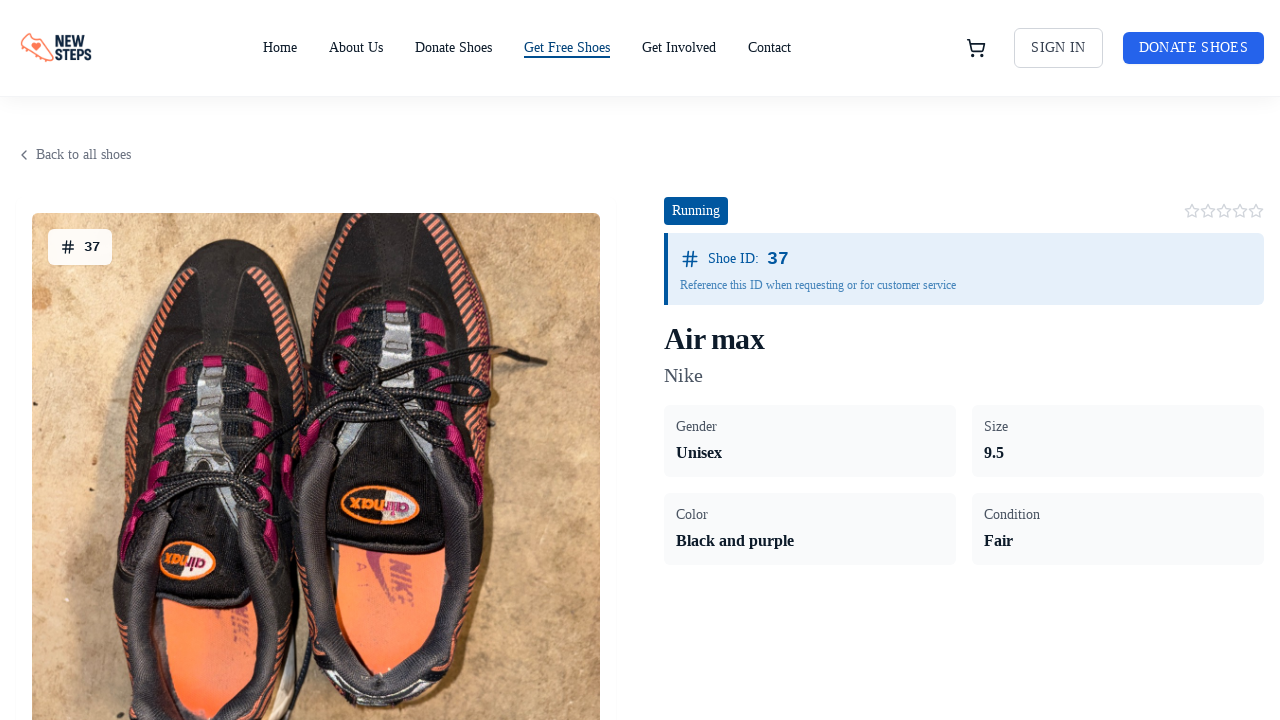